Tests that edits are saved when the input field loses focus (blur)

Starting URL: https://demo.playwright.dev/todomvc

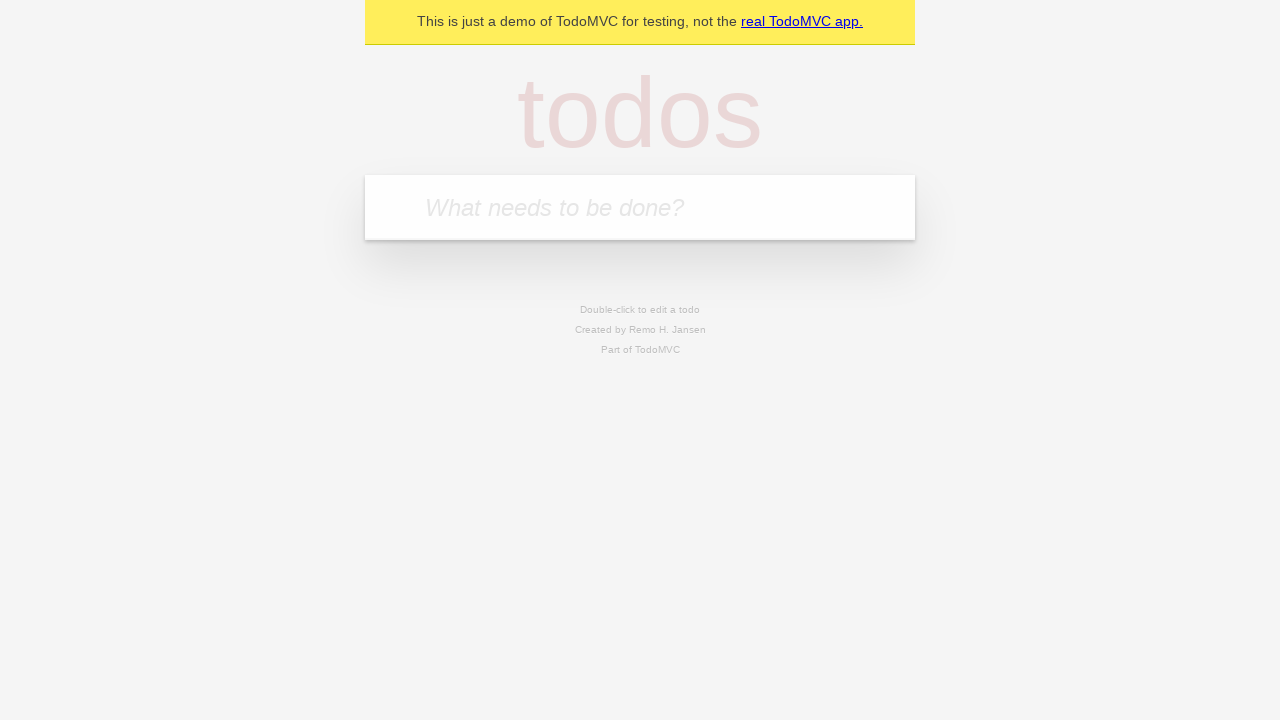

Filled first todo input with 'buy some cheese' on internal:attr=[placeholder="What needs to be done?"i]
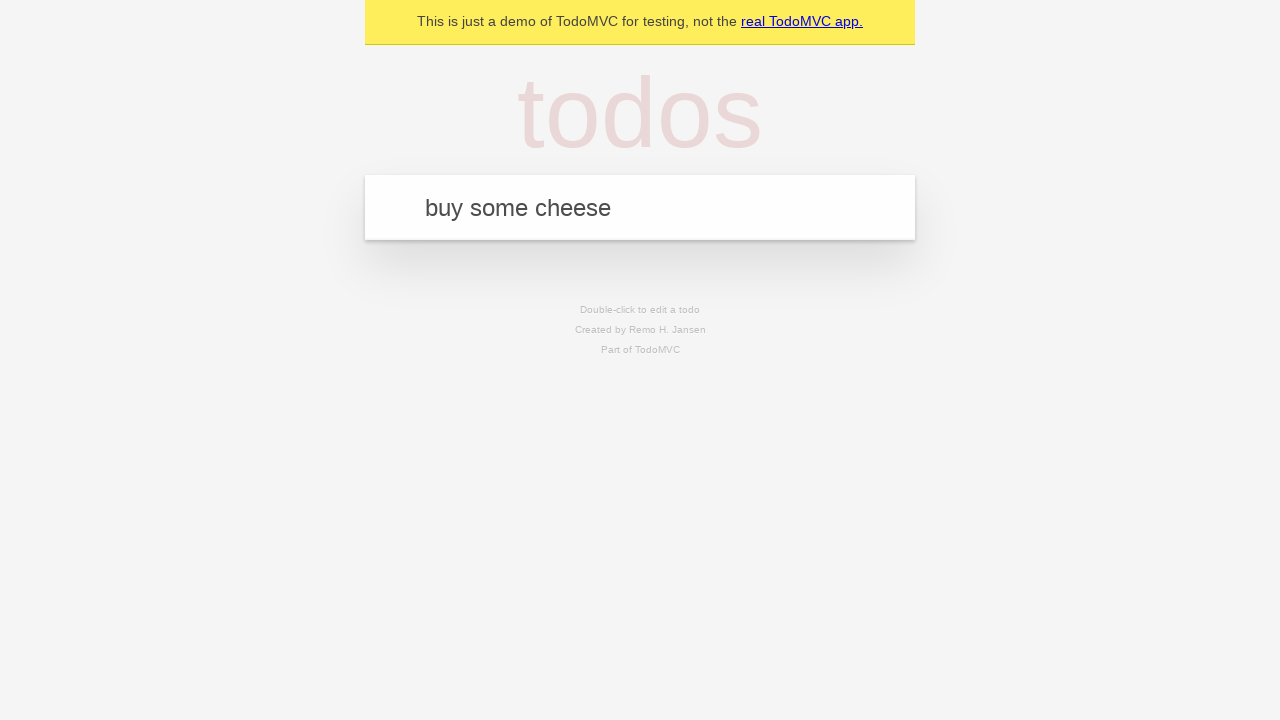

Pressed Enter to create first todo on internal:attr=[placeholder="What needs to be done?"i]
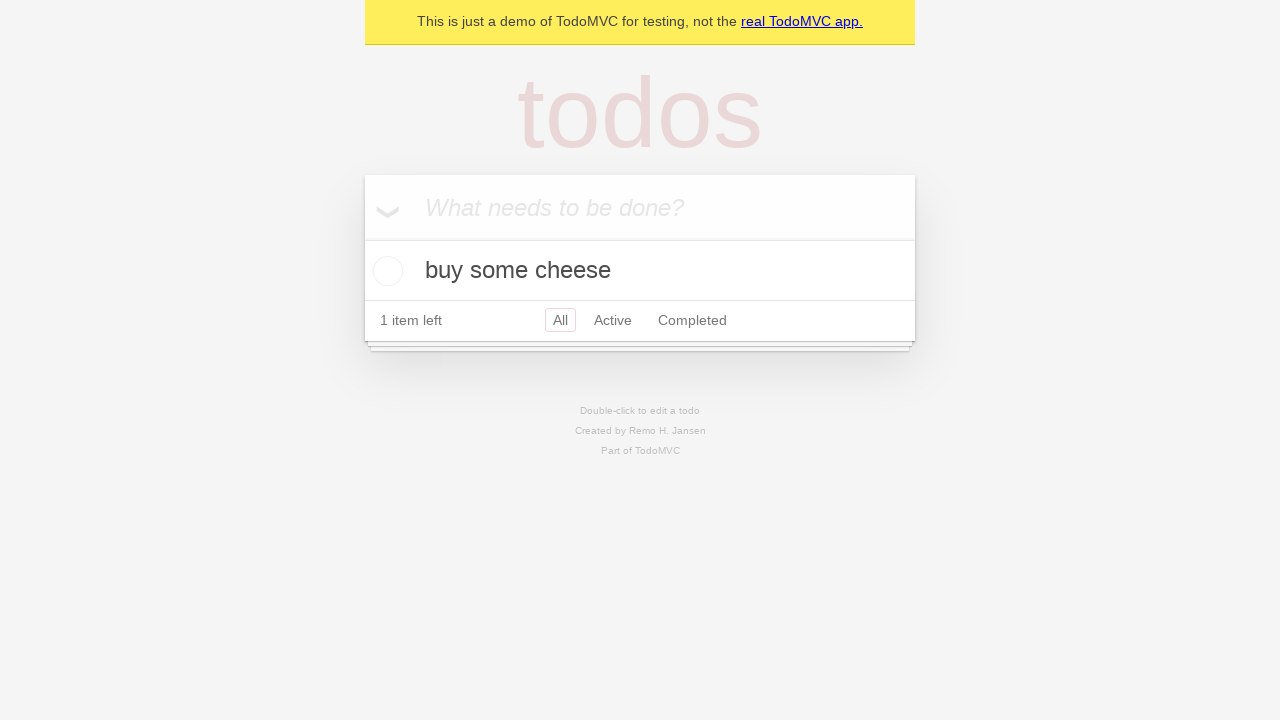

Filled second todo input with 'feed the cat' on internal:attr=[placeholder="What needs to be done?"i]
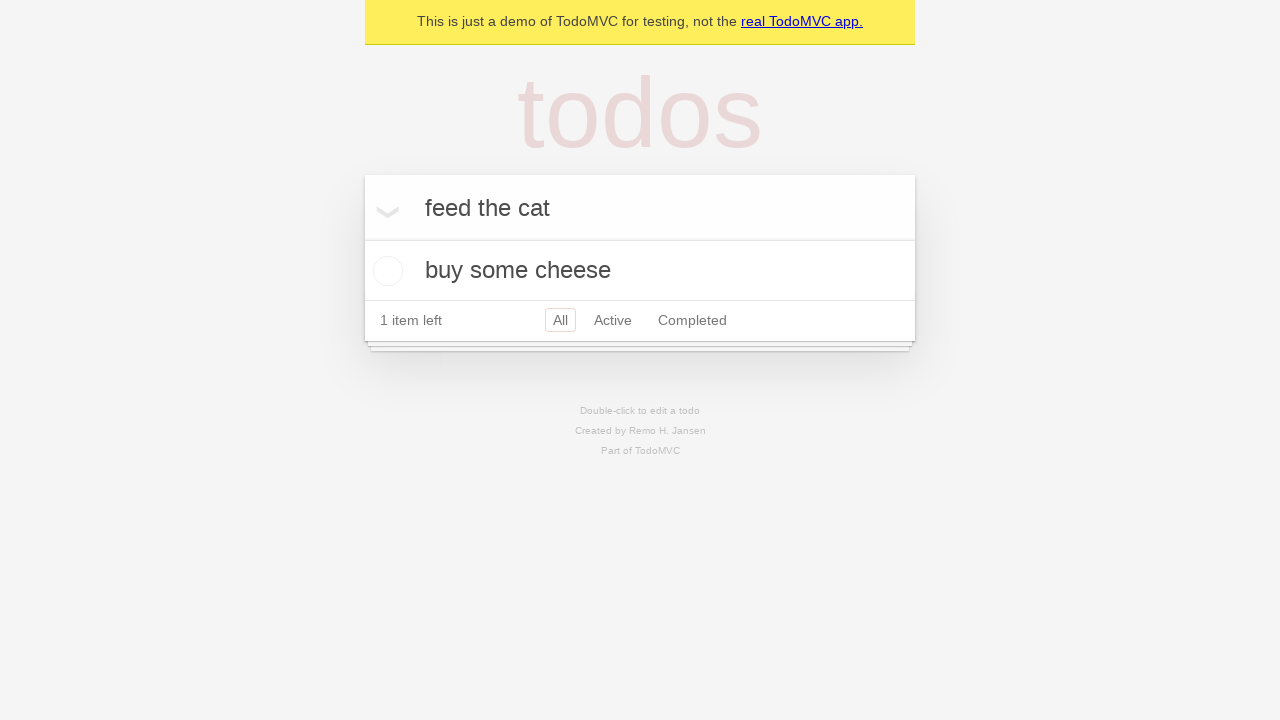

Pressed Enter to create second todo on internal:attr=[placeholder="What needs to be done?"i]
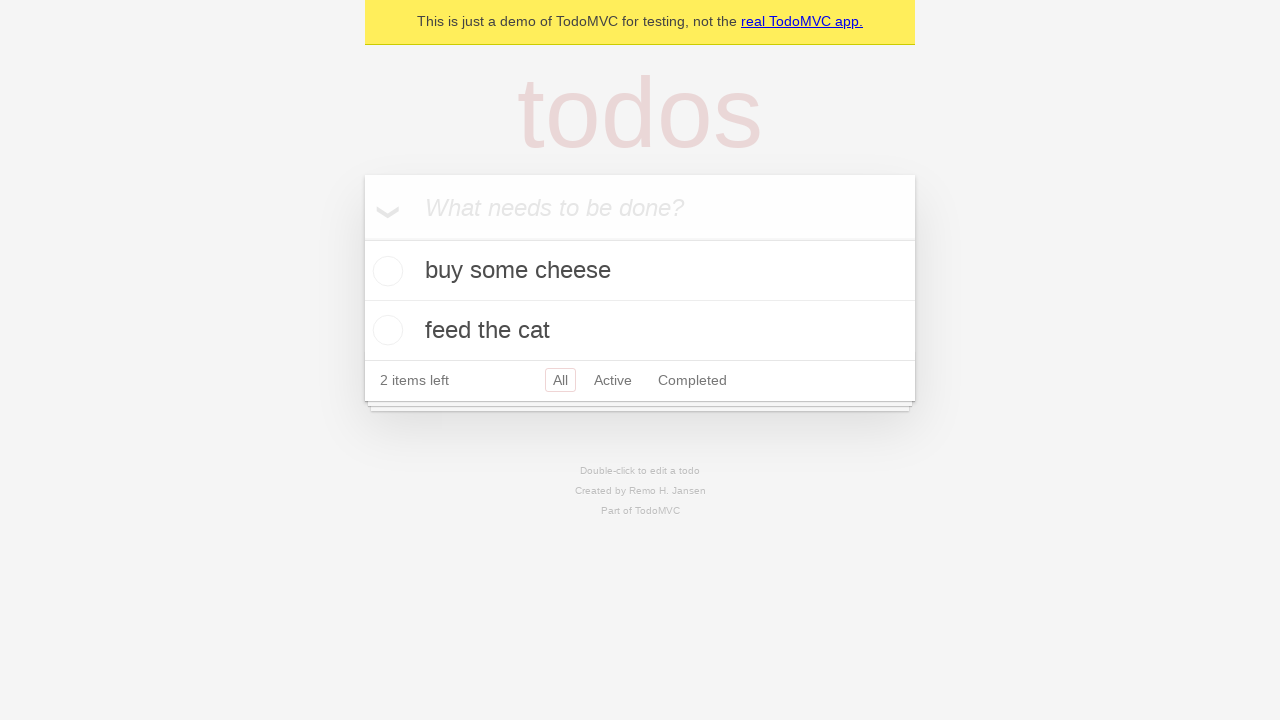

Filled third todo input with 'book a doctors appointment' on internal:attr=[placeholder="What needs to be done?"i]
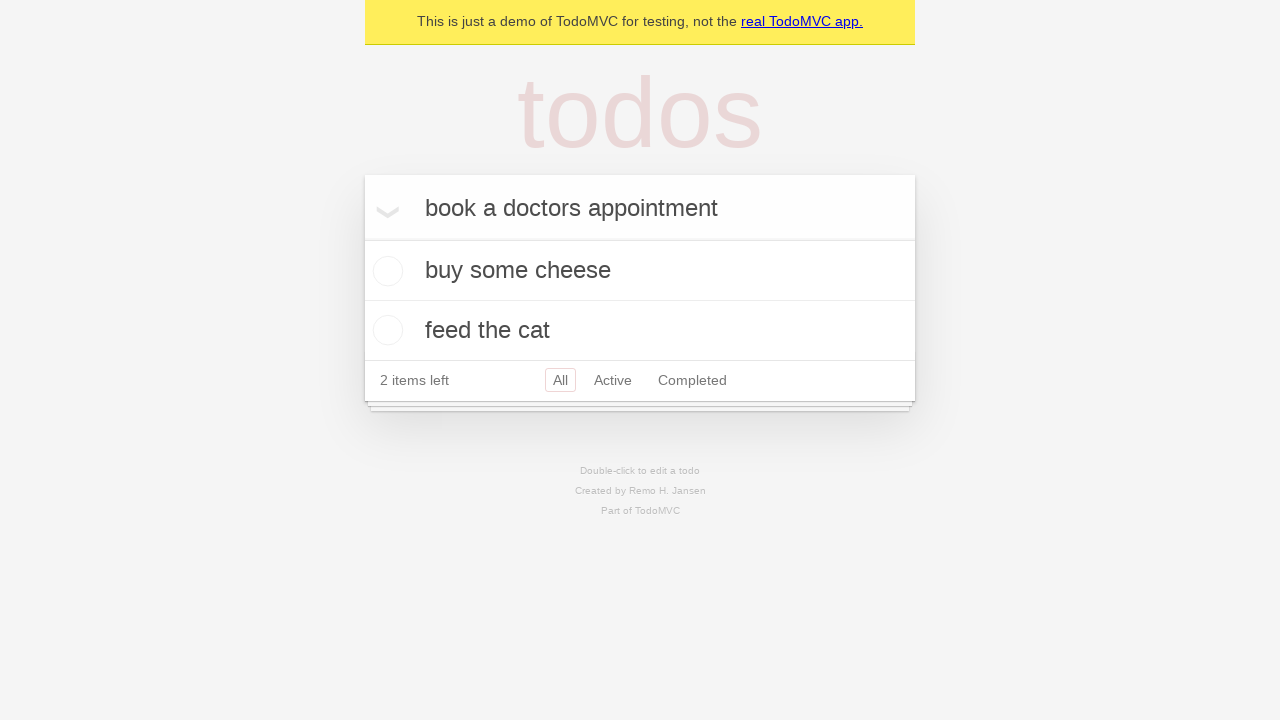

Pressed Enter to create third todo on internal:attr=[placeholder="What needs to be done?"i]
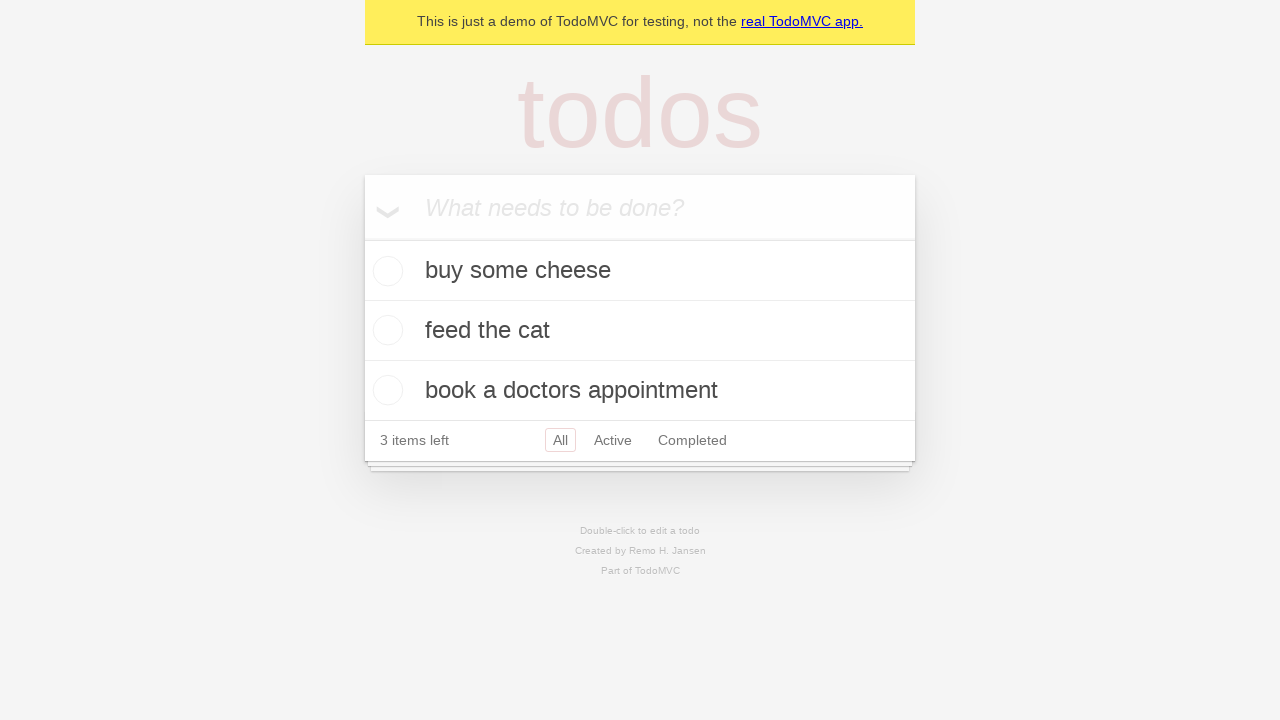

Waited for third todo item to be present
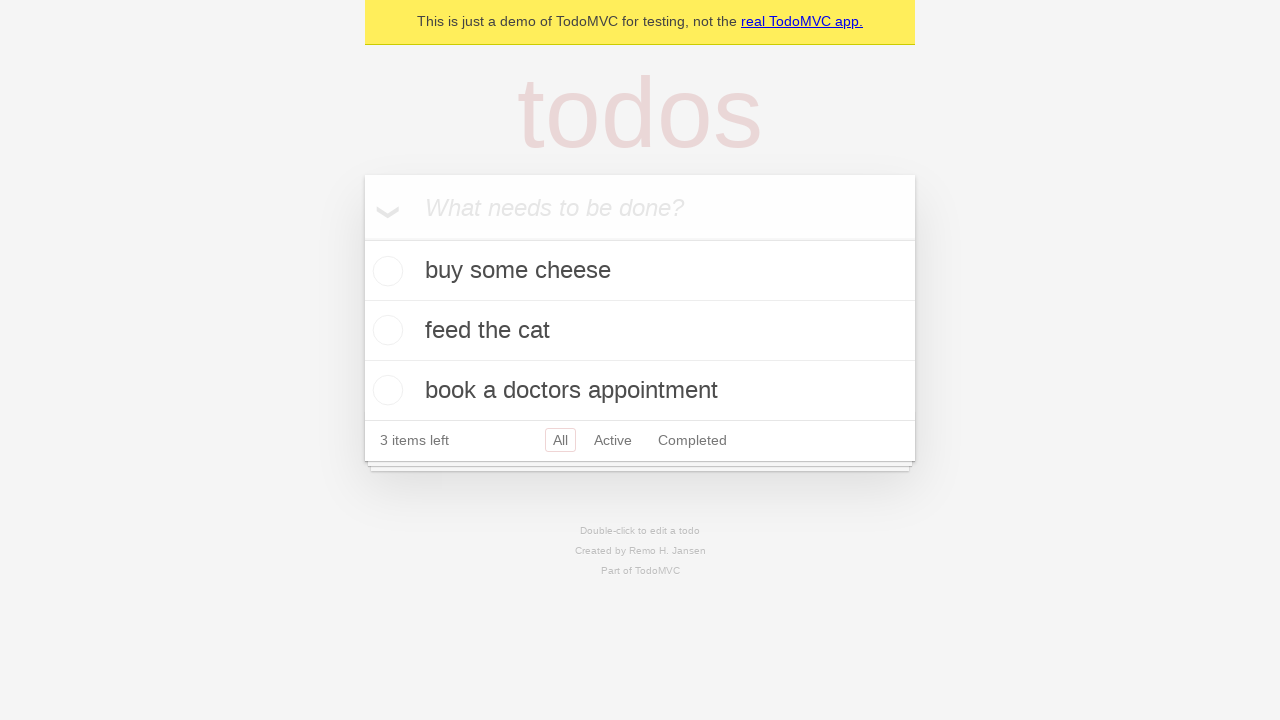

Double-clicked second todo item to enter edit mode at (640, 331) on internal:testid=[data-testid="todo-item"s] >> nth=1
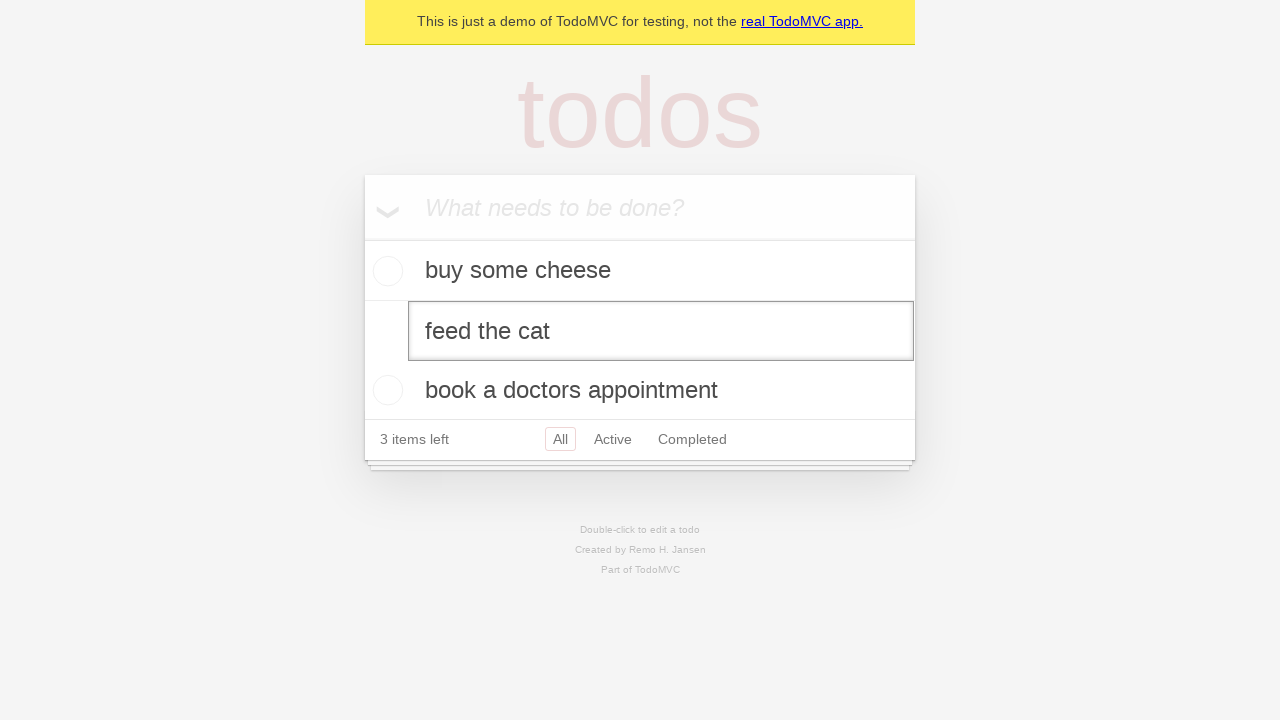

Filled edit field with 'buy some sausages' on internal:testid=[data-testid="todo-item"s] >> nth=1 >> internal:role=textbox[nam
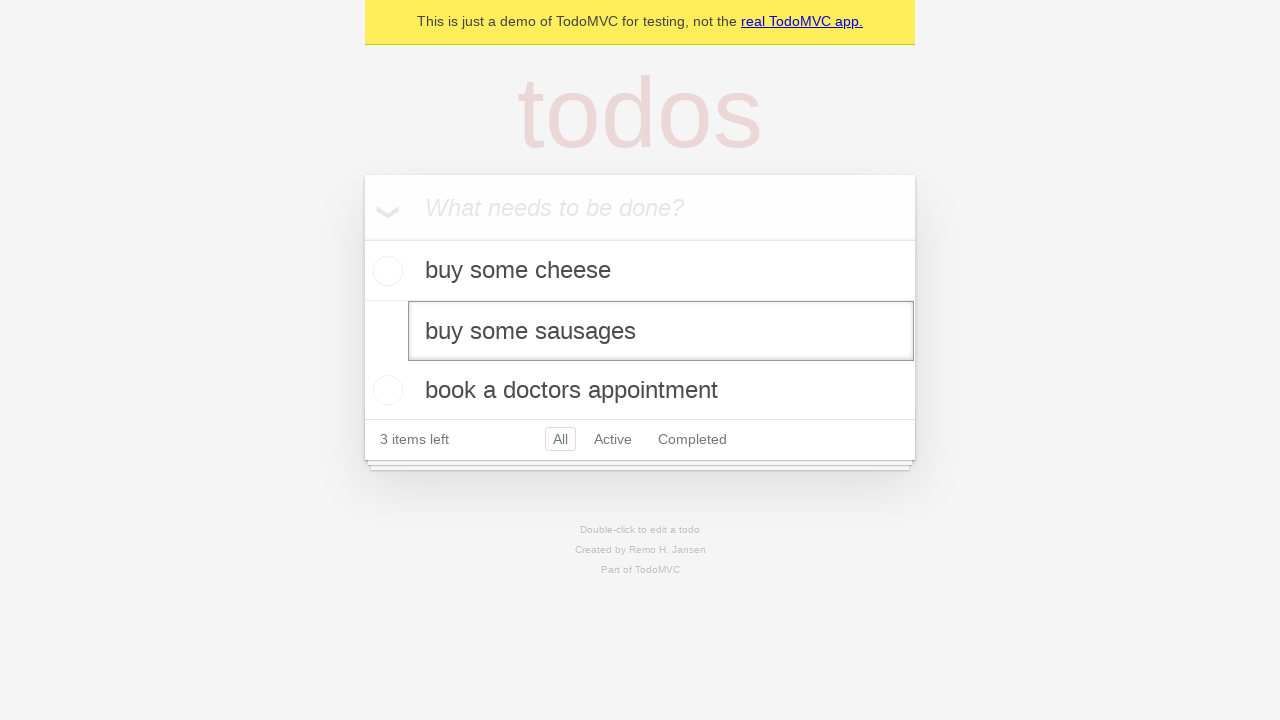

Dispatched blur event to save edited todo text
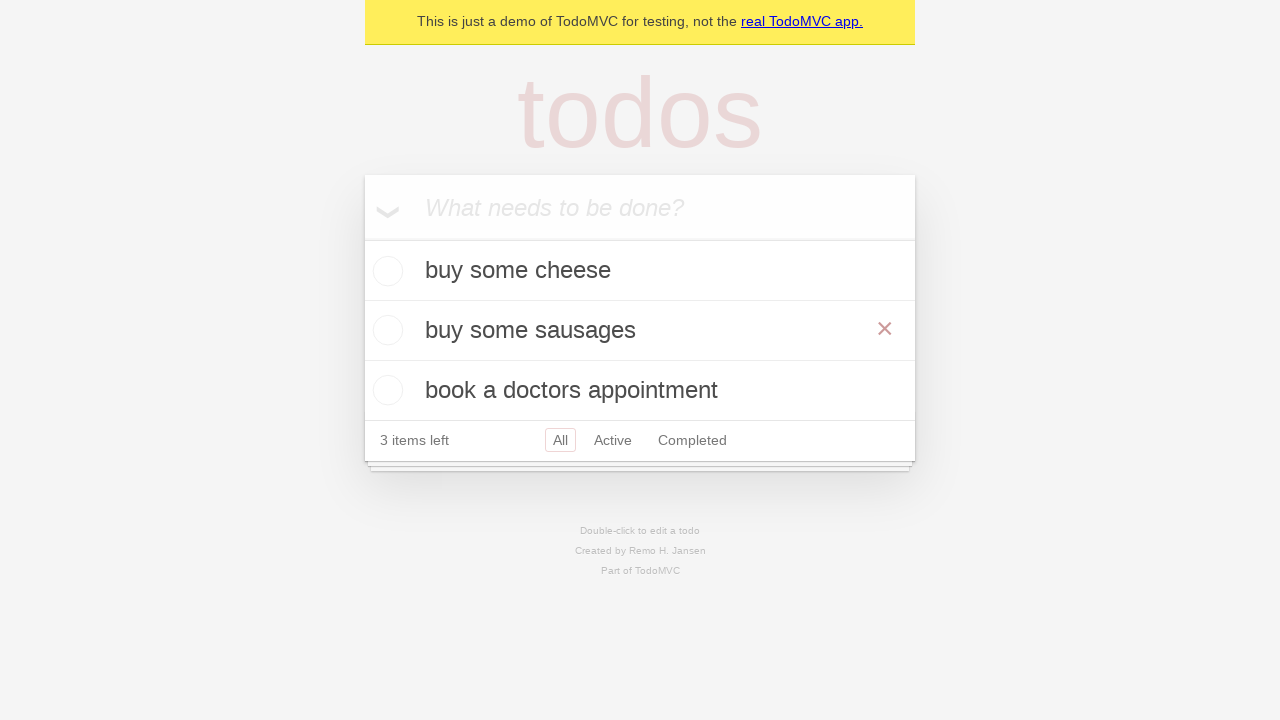

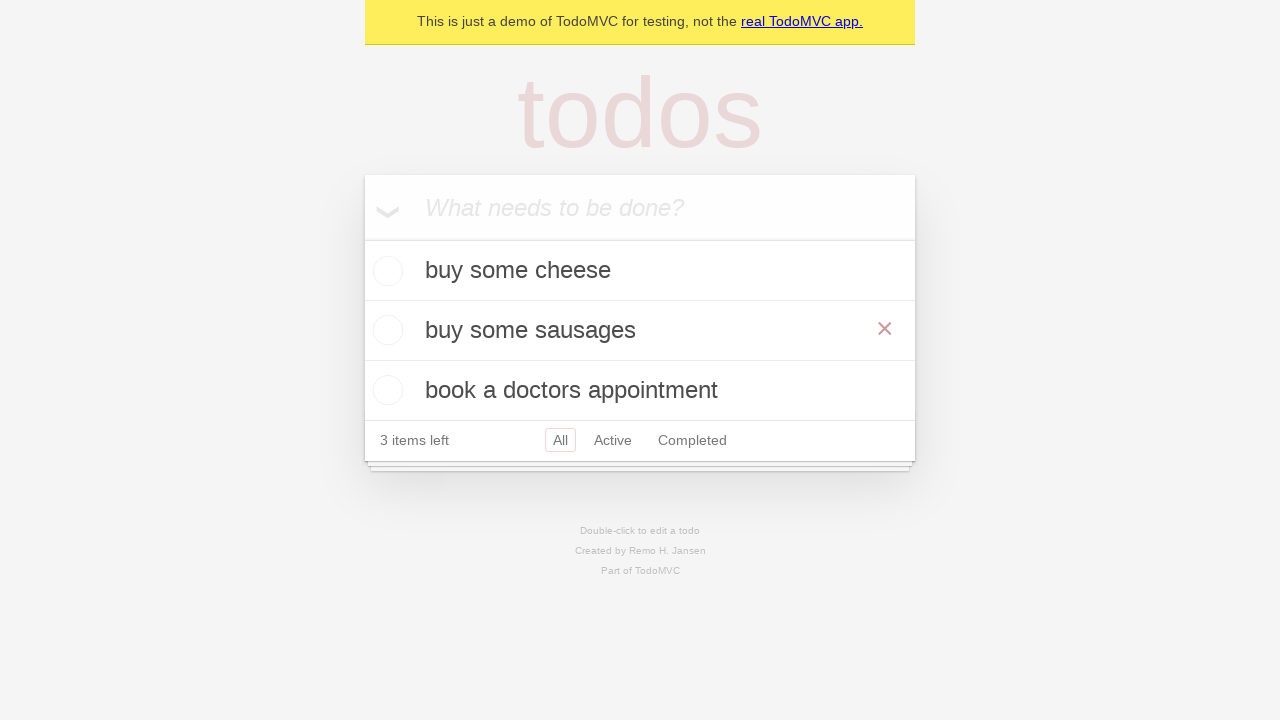